Tests entering text into a JavaScript prompt dialog by clicking a button, typing text into the prompt, accepting it, and verifying the entered text is displayed.

Starting URL: https://the-internet.herokuapp.com/javascript_alerts

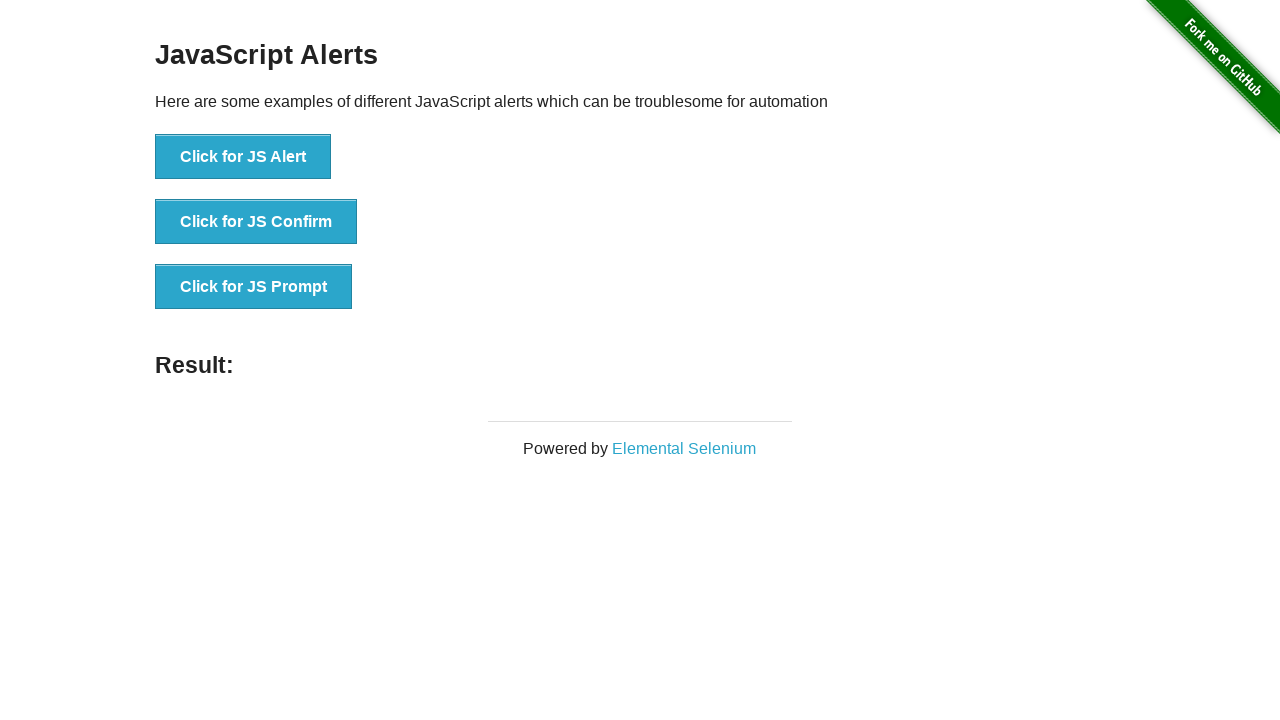

Set up dialog handler to accept prompt with text 'I am JS pop Up'
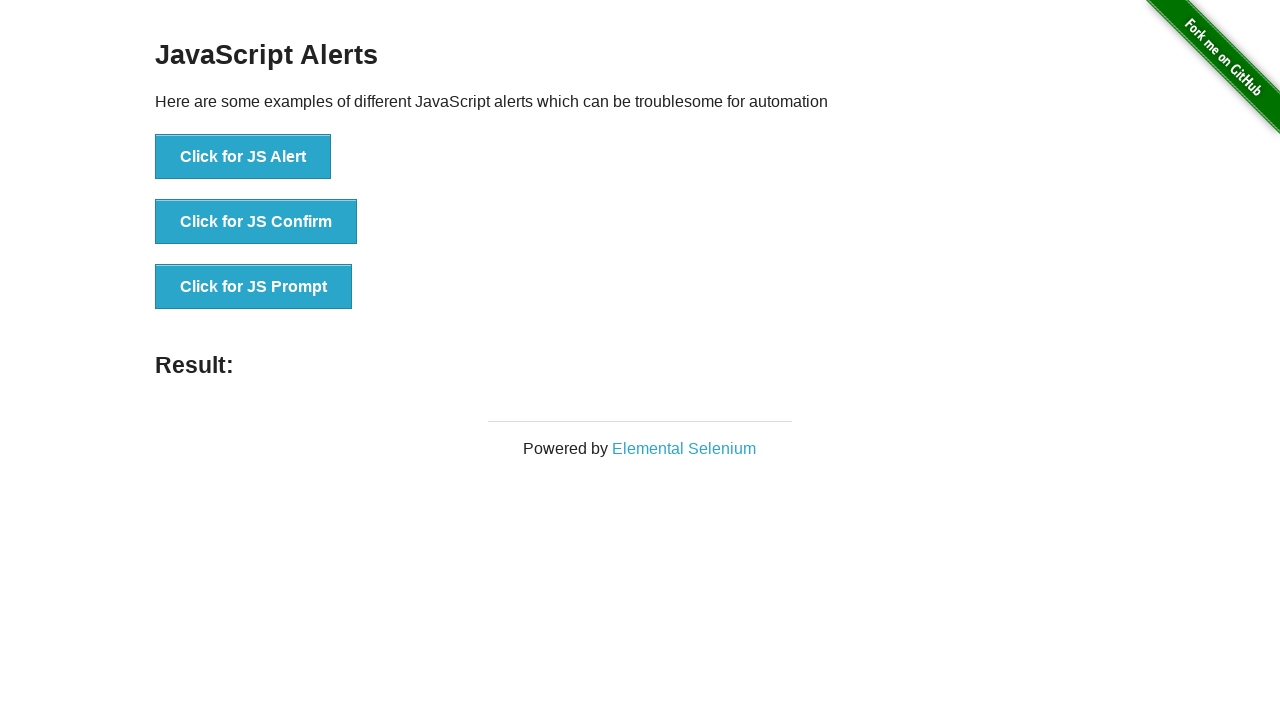

Clicked button to trigger JavaScript prompt dialog at (254, 287) on xpath=//button[contains(@onclick,'jsPrompt()')]
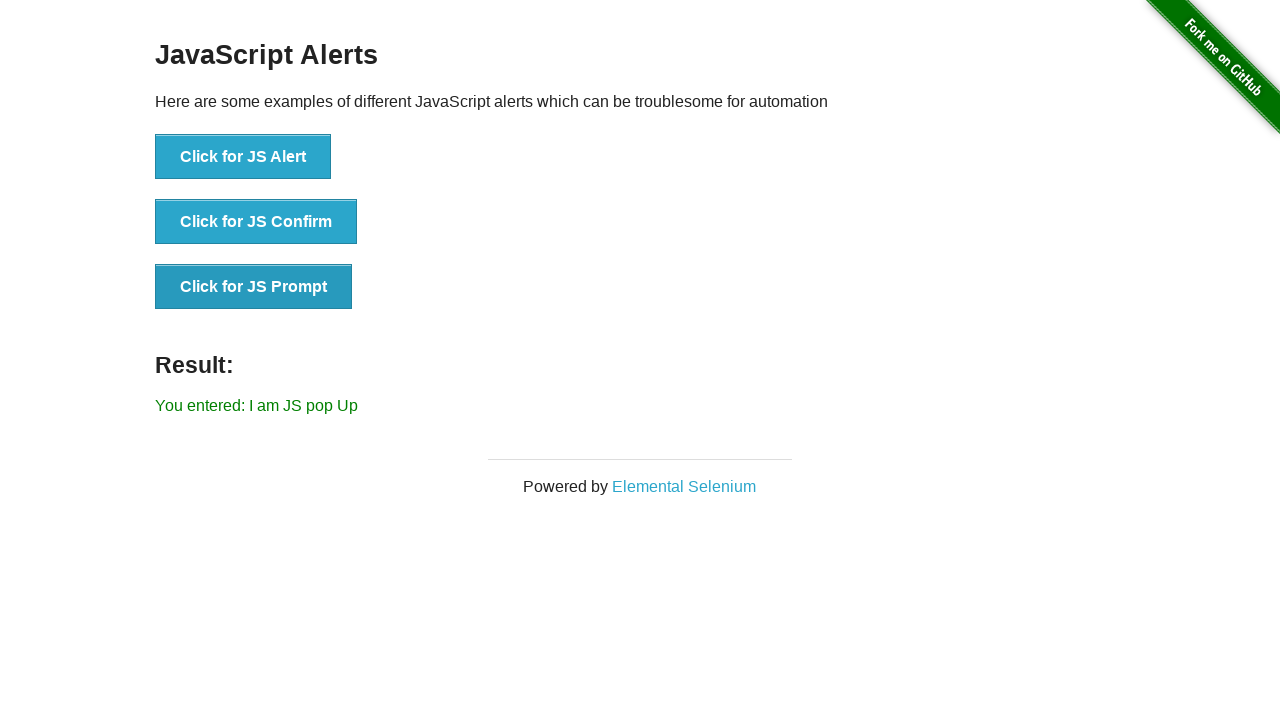

Waited for result message to appear
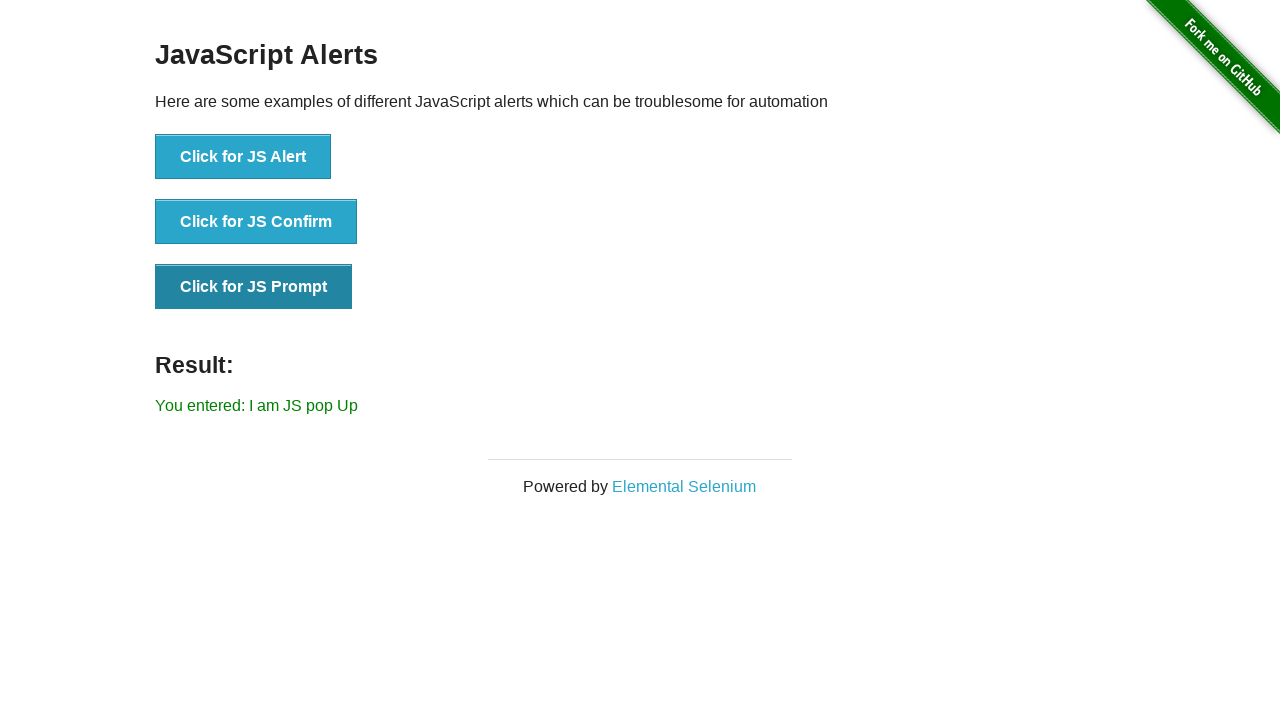

Retrieved result text from result element
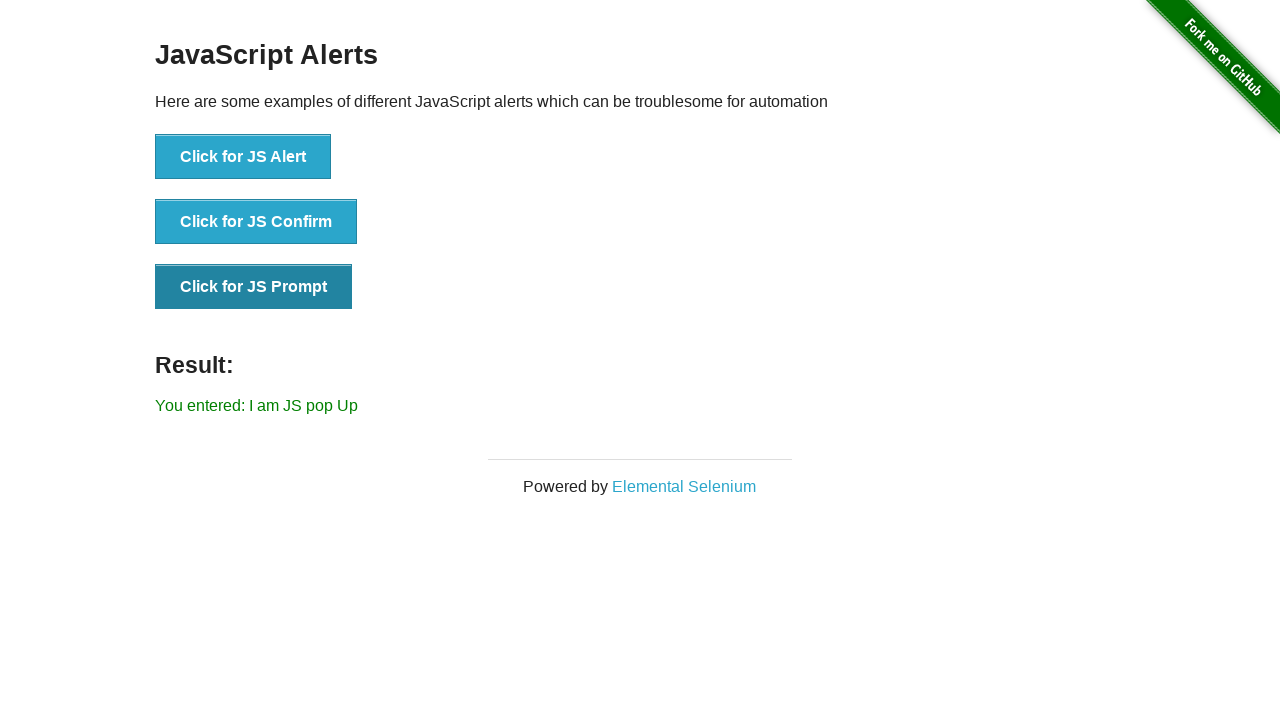

Verified that entered text 'I am JS pop Up' was correctly displayed in result
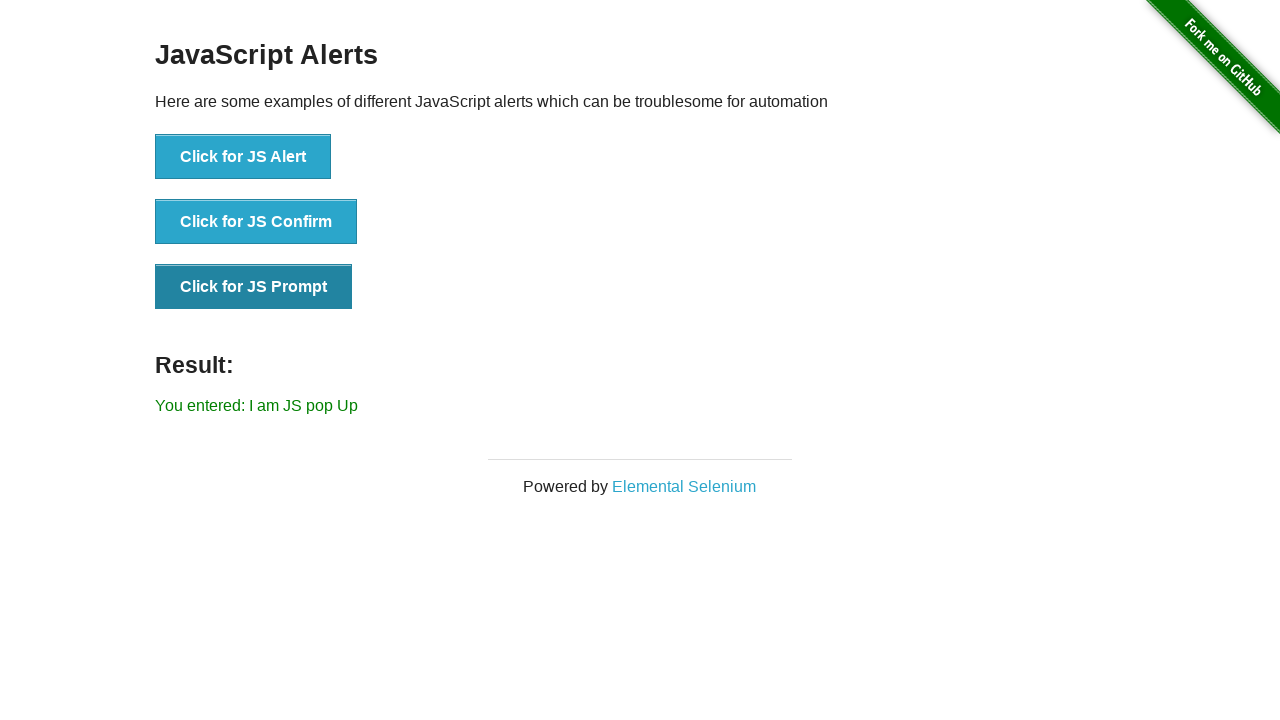

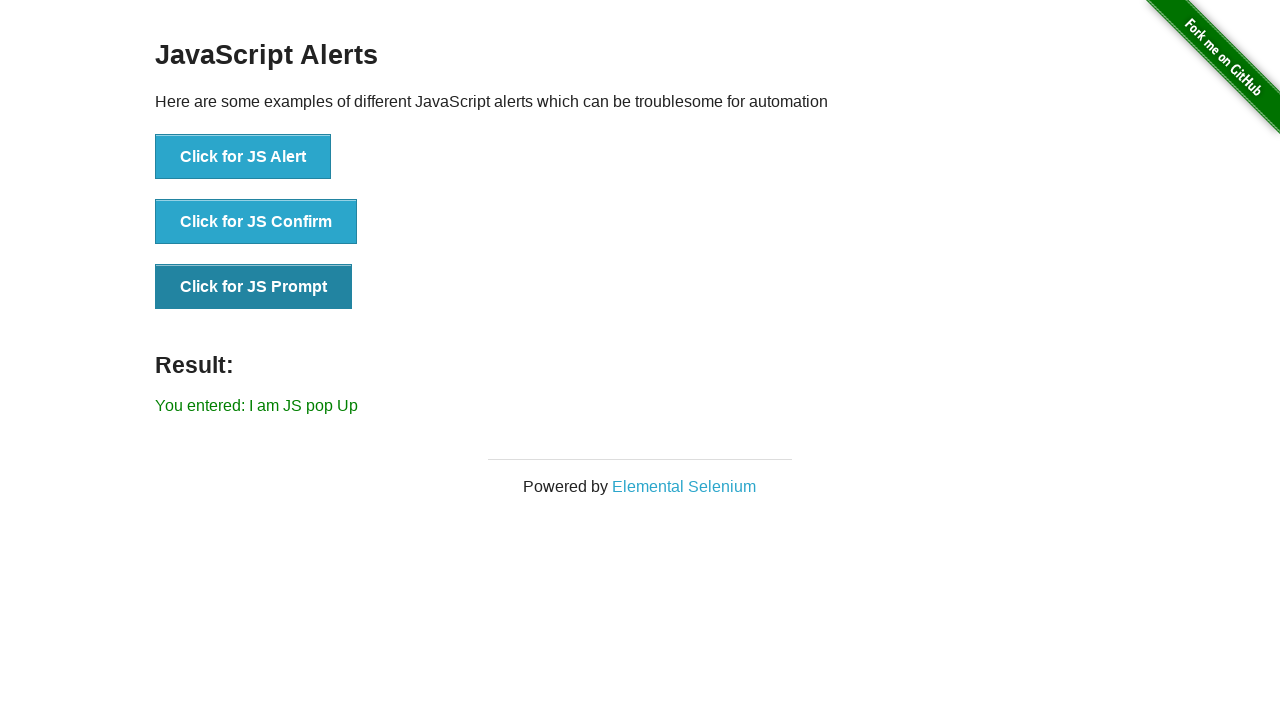